Tests an explicit wait scenario by waiting for a price to change to $100, clicking a book button, then solving a math problem by reading a value, calculating a logarithmic result, and submitting the answer

Starting URL: http://suninjuly.github.io/explicit_wait2.html

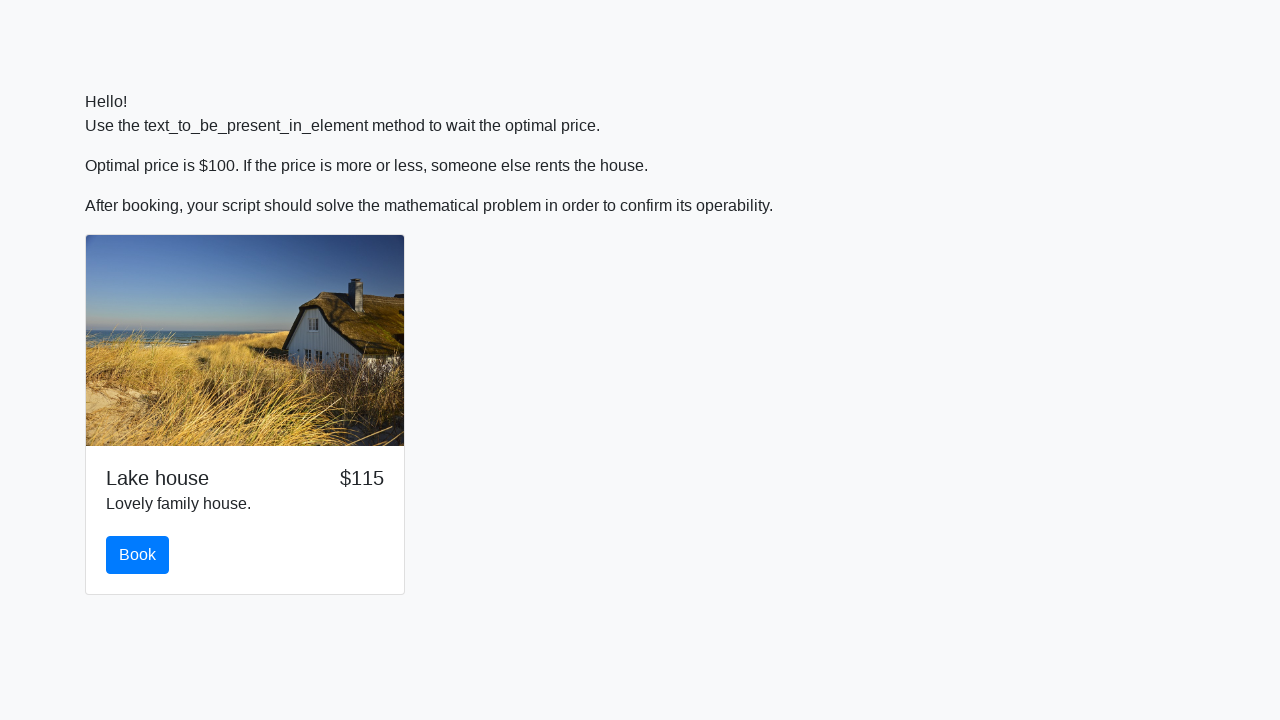

Waited for price to change to $100
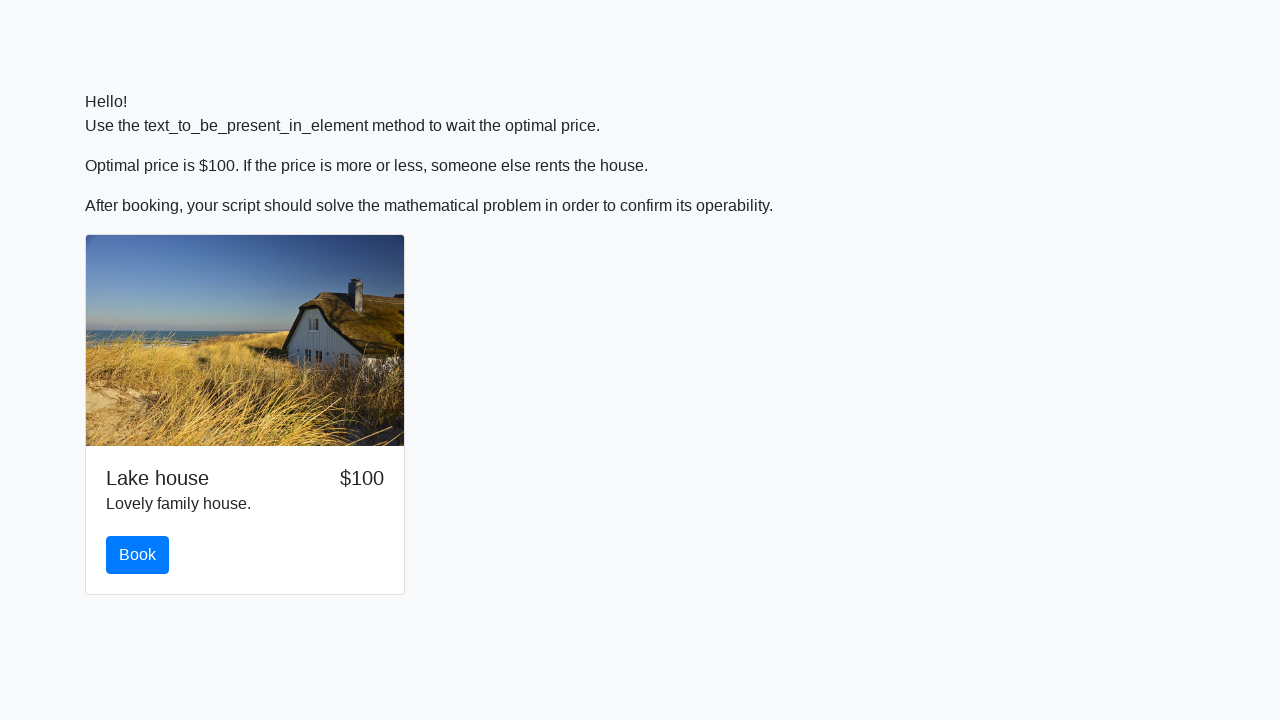

Clicked the book button at (138, 555) on #book
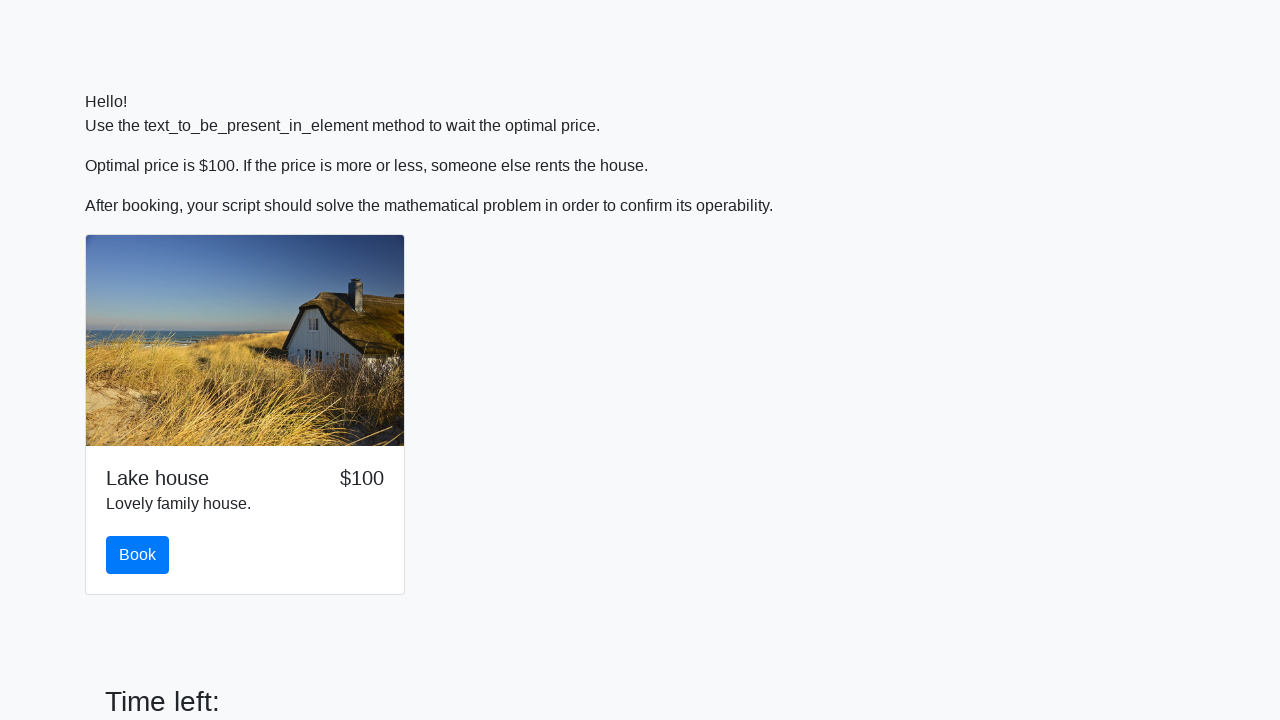

Scrolled to the solve button
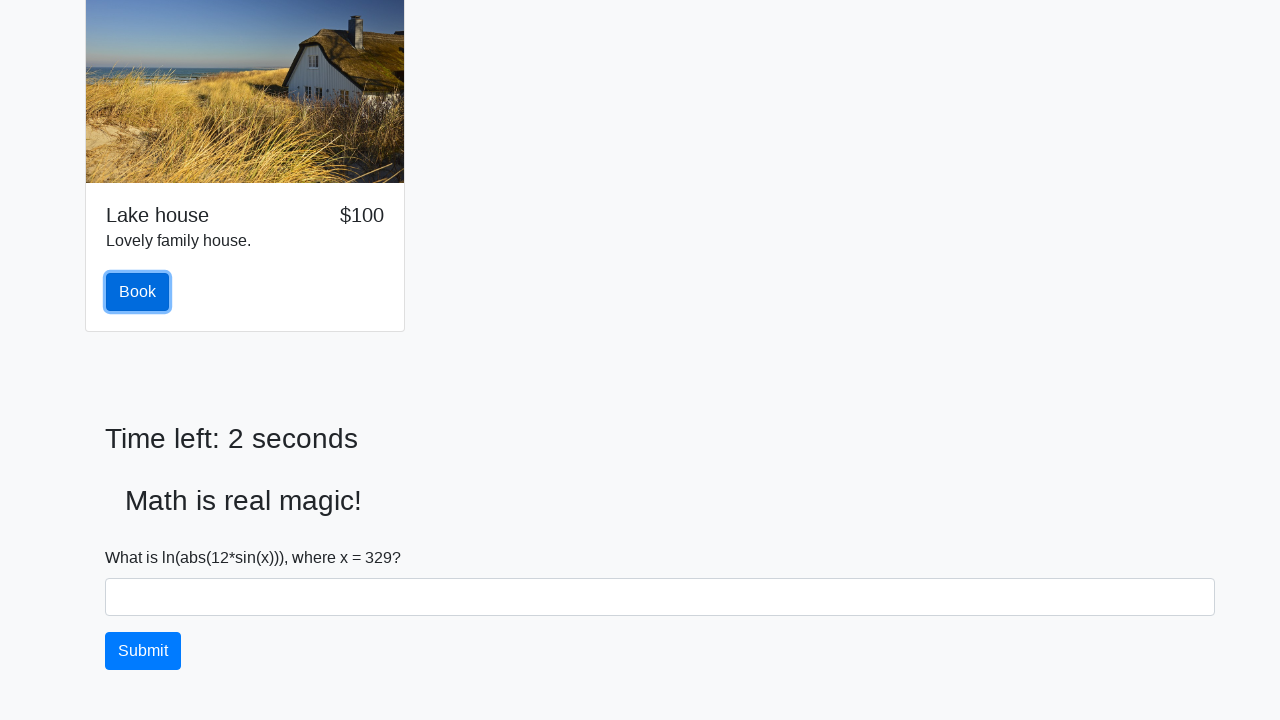

Retrieved input value for calculation
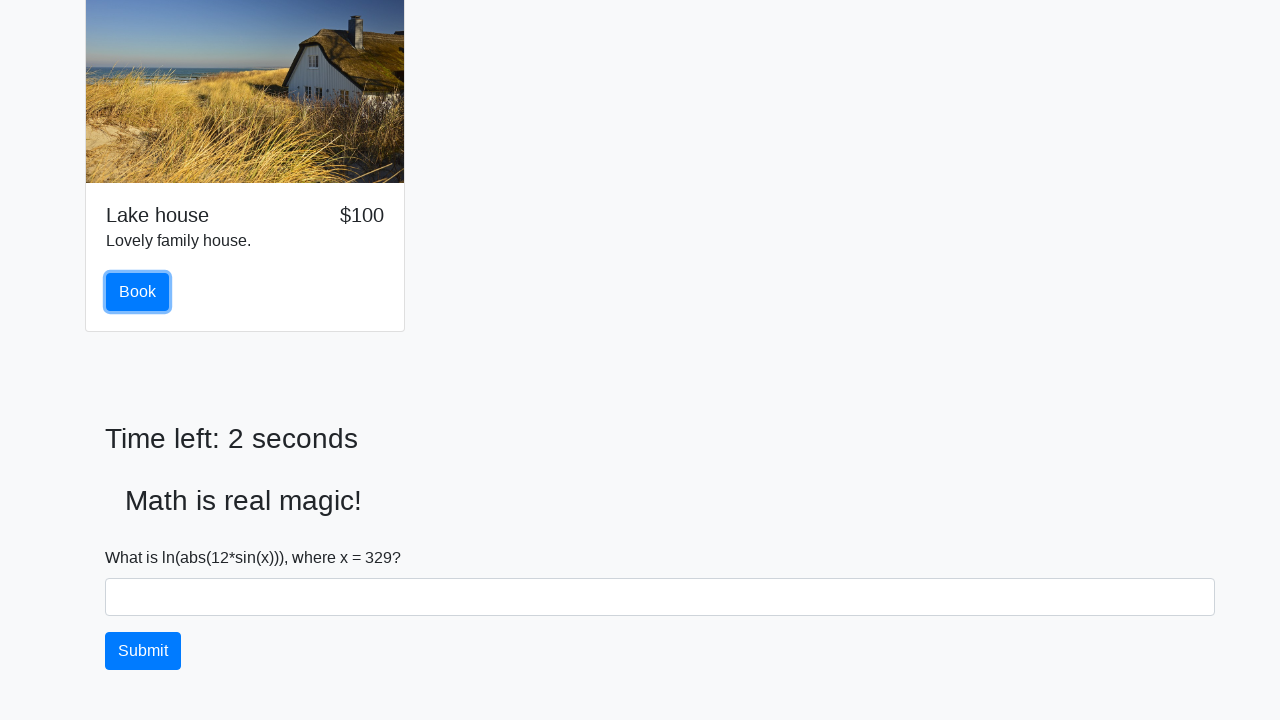

Calculated logarithmic result of 12*sin(x)
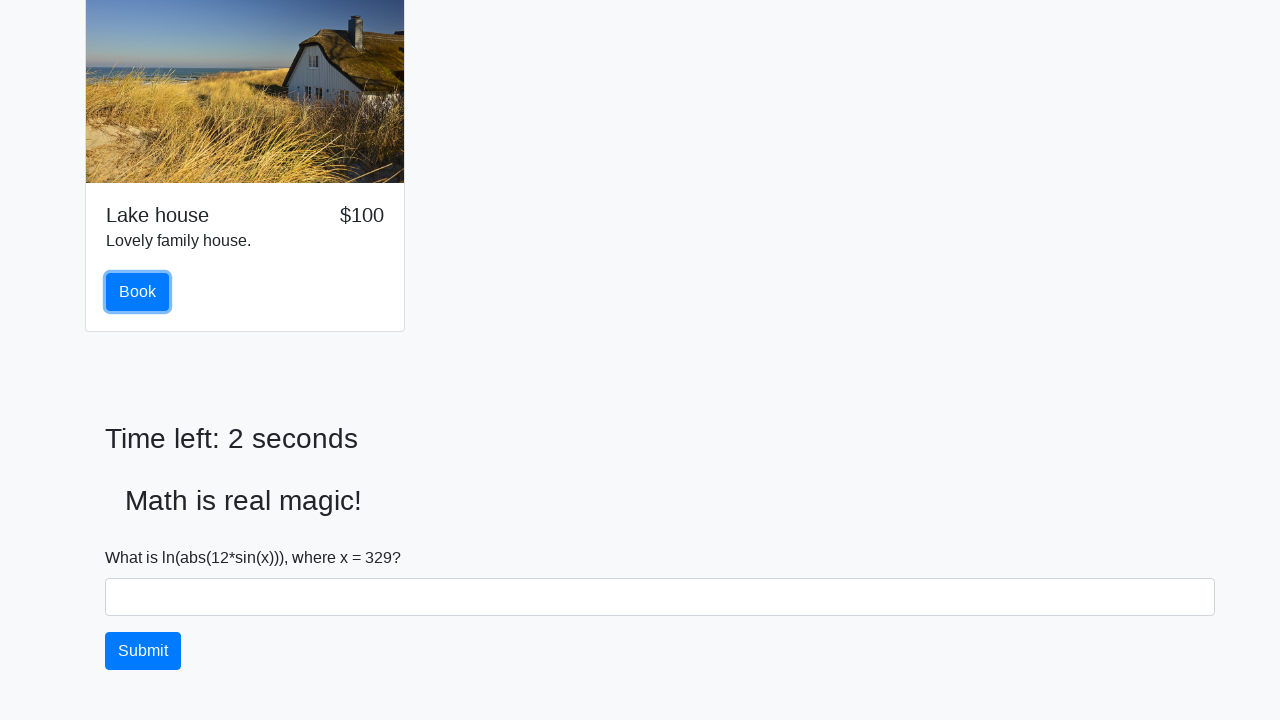

Filled answer field with calculated result on #answer
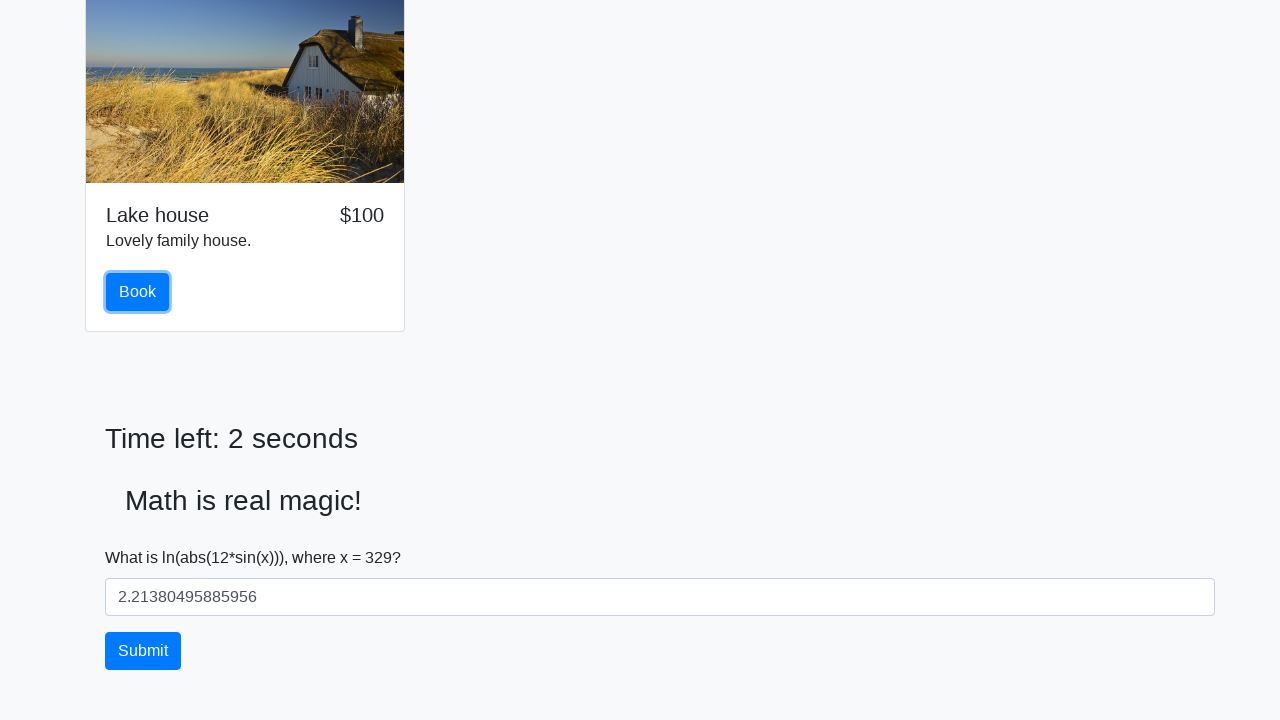

Clicked the solve button to submit answer at (143, 651) on #solve
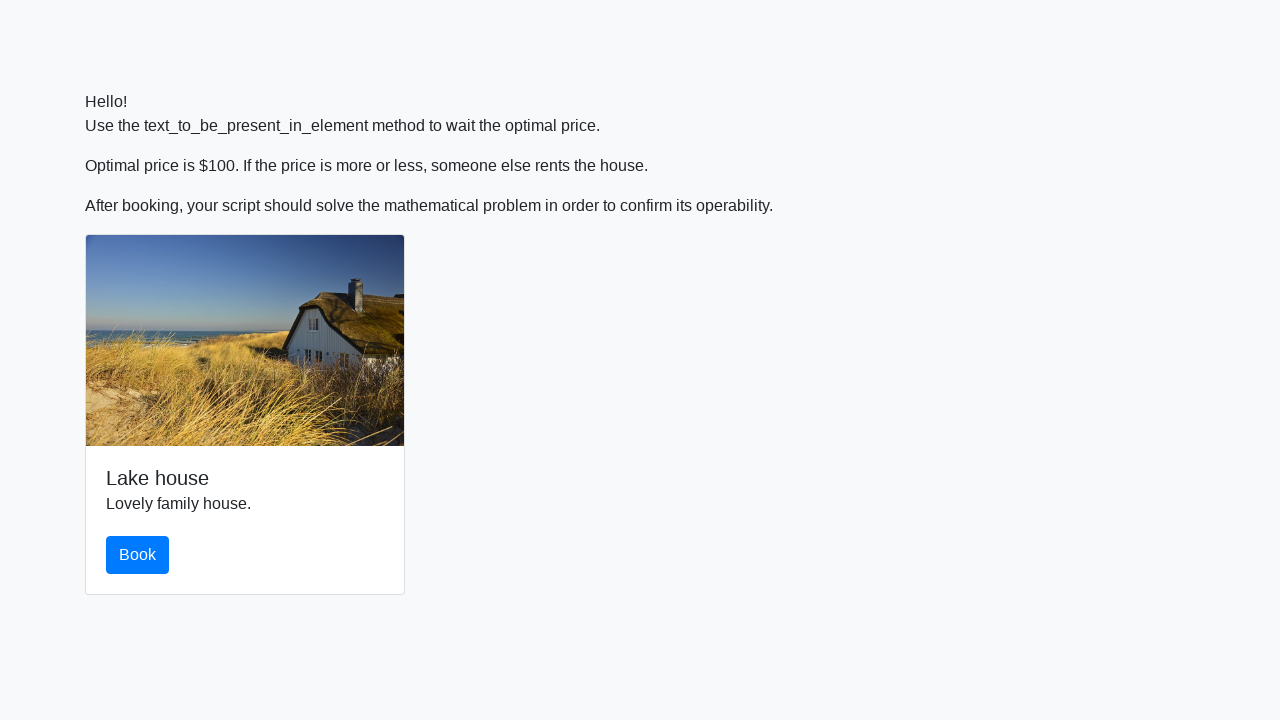

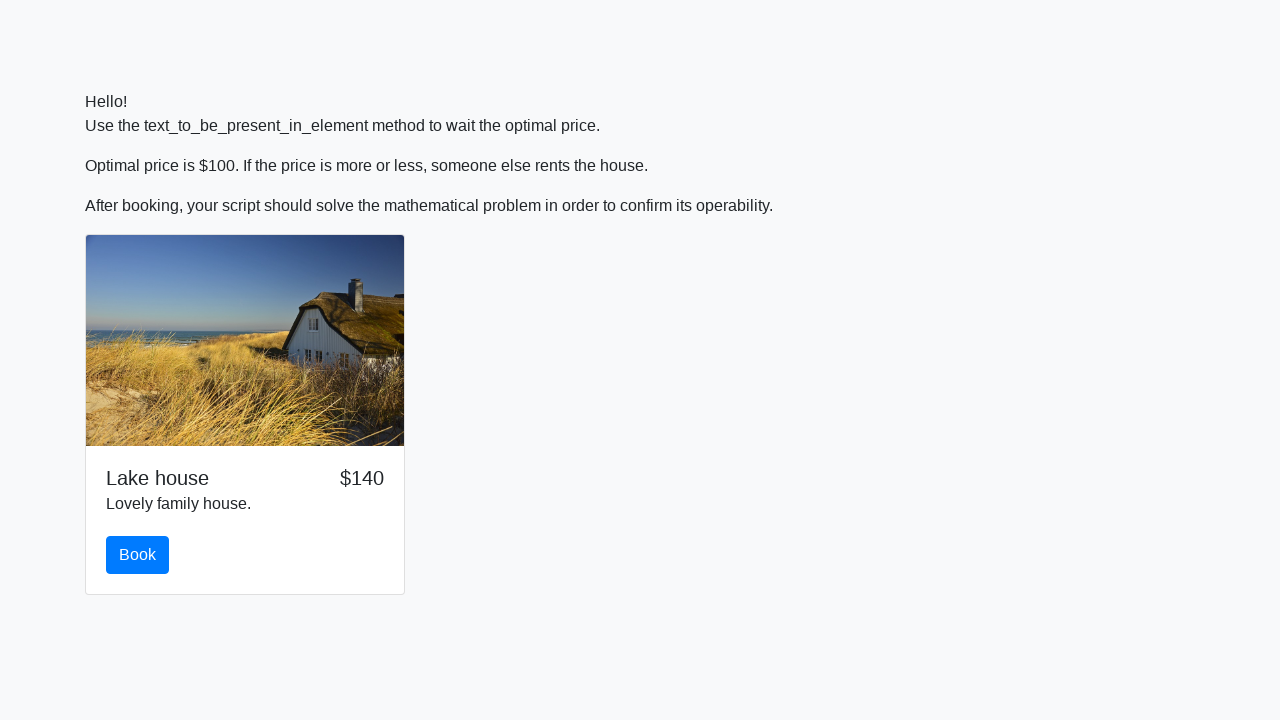